Tests browser tab functionality by clicking a button that opens a new tab, switching to the new tab, and verifying the heading text on the new page.

Starting URL: https://demoqa.com/browser-windows

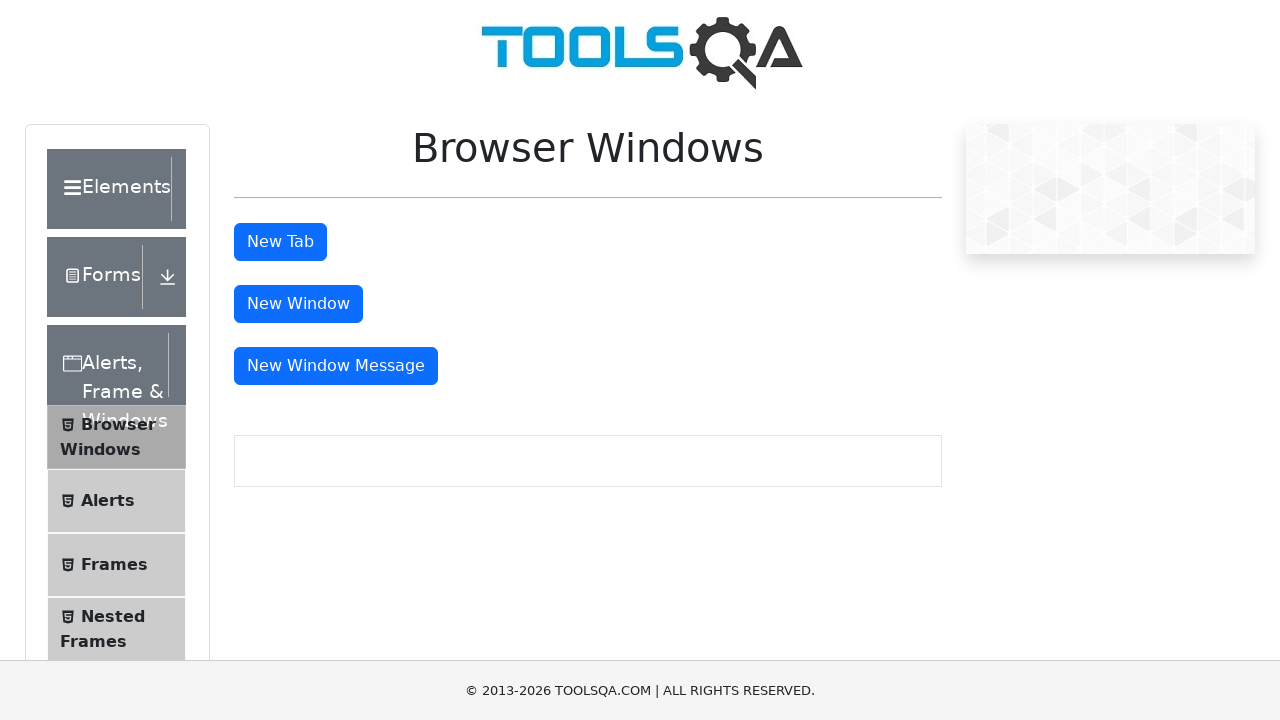

Clicked button to open new tab at (280, 242) on #tabButton
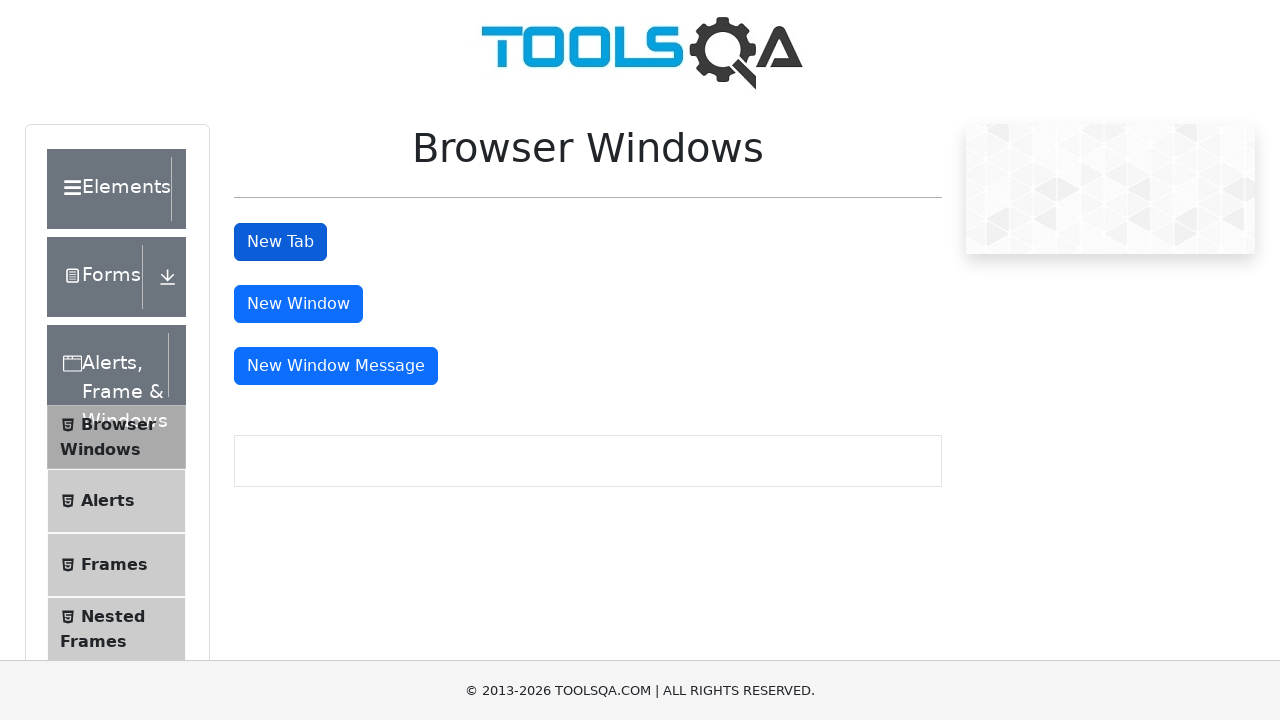

Captured new tab/page reference
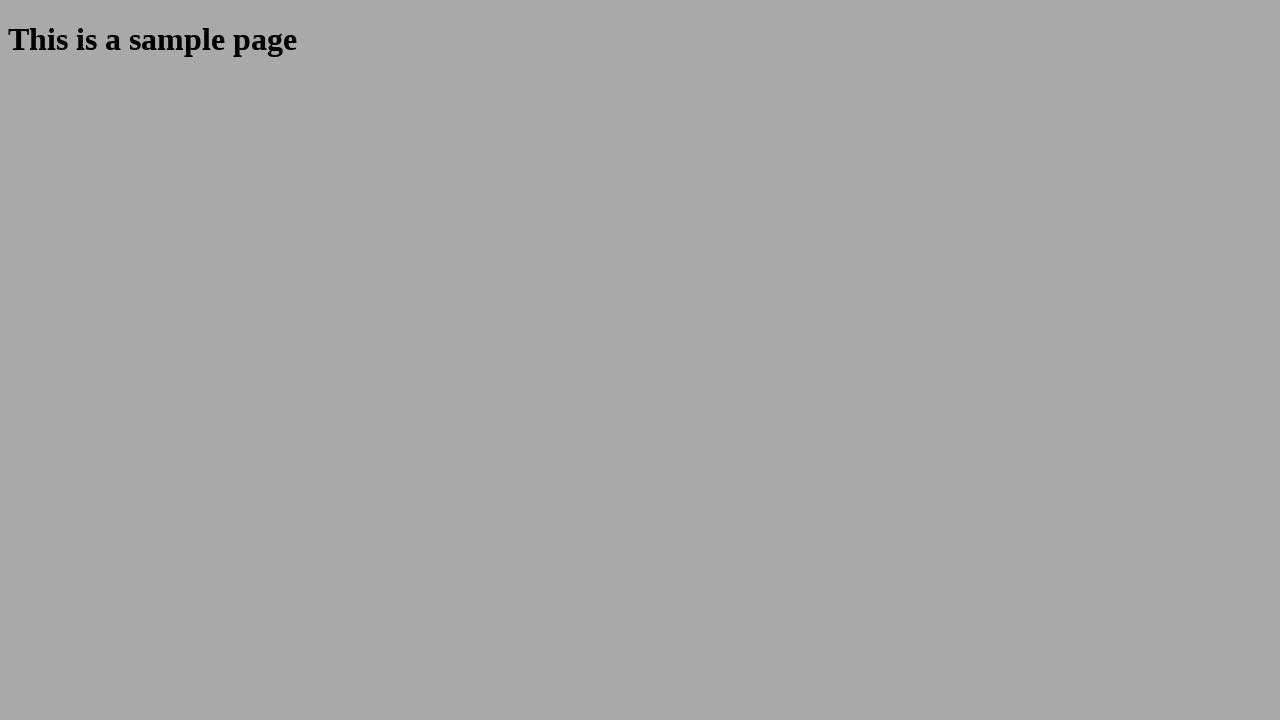

New page finished loading
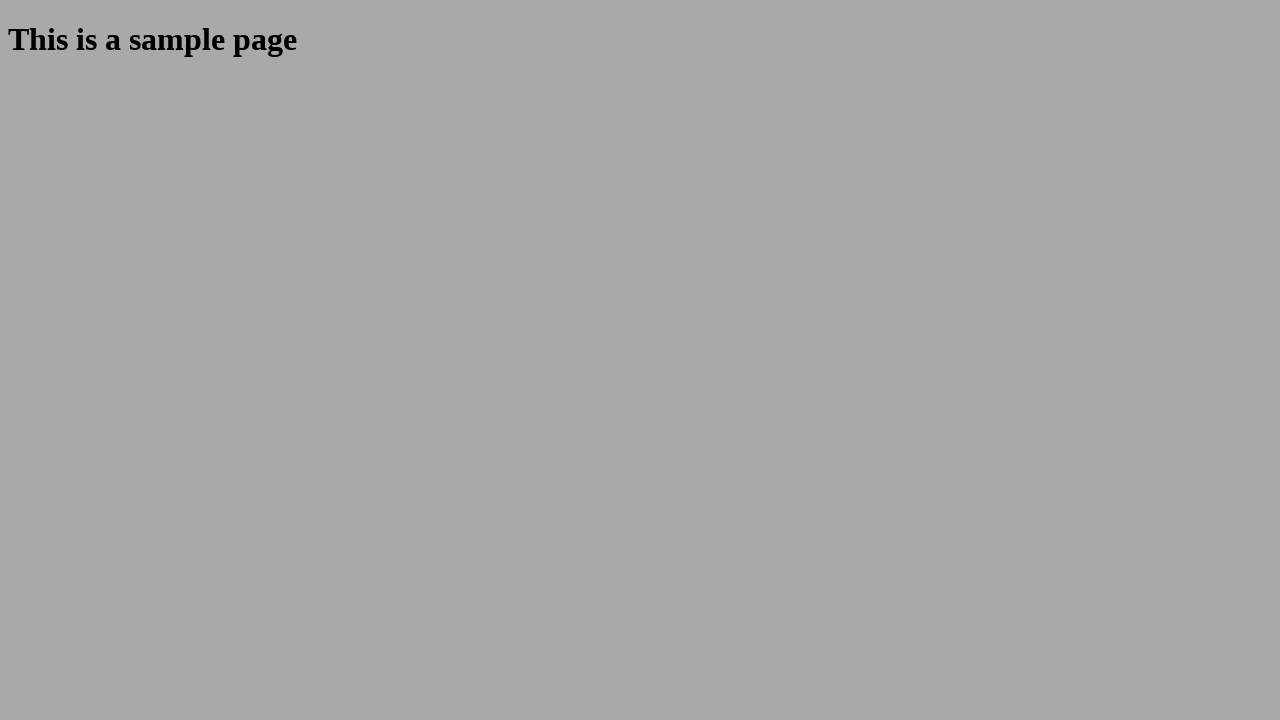

Located heading element on new page
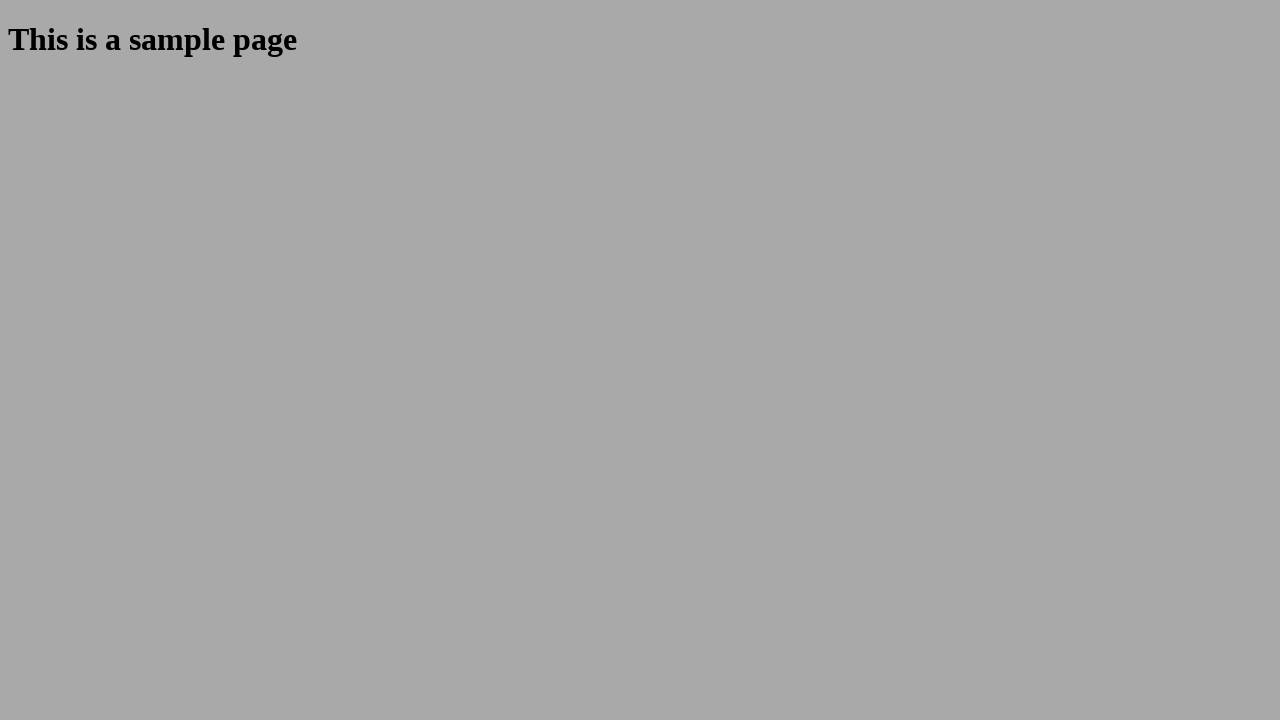

Verified heading text matches expected value 'This is a sample page'
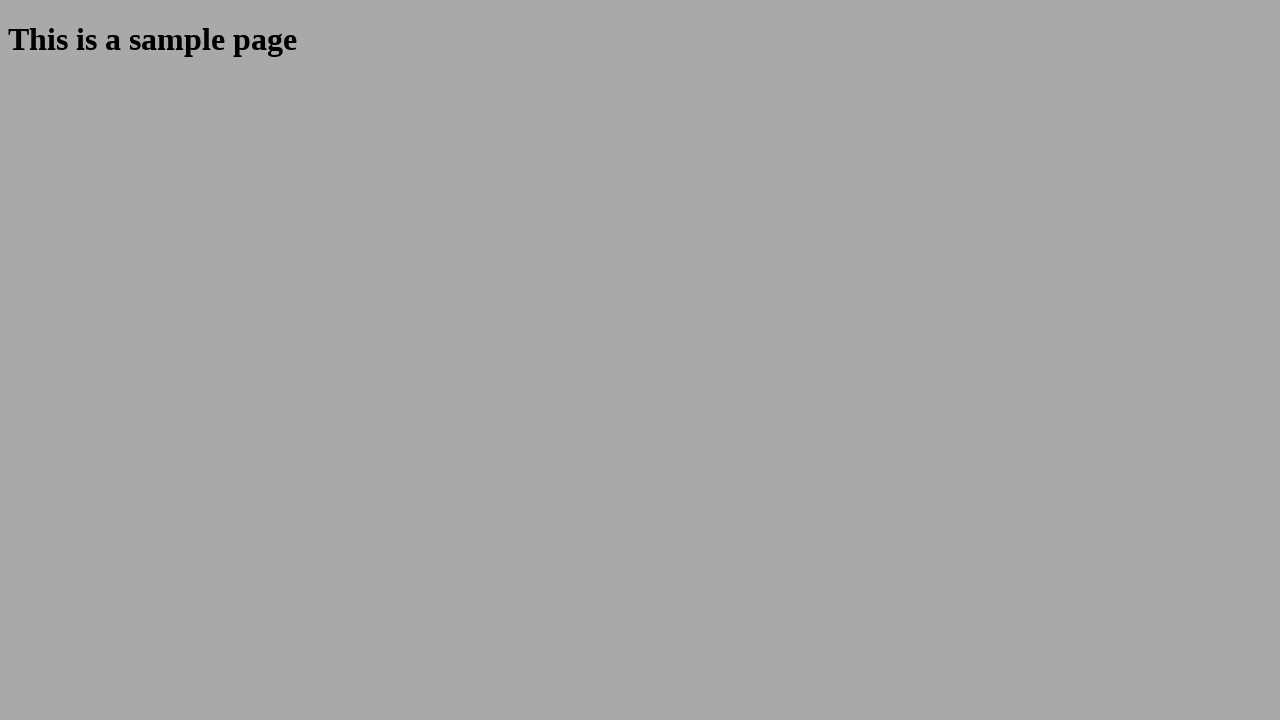

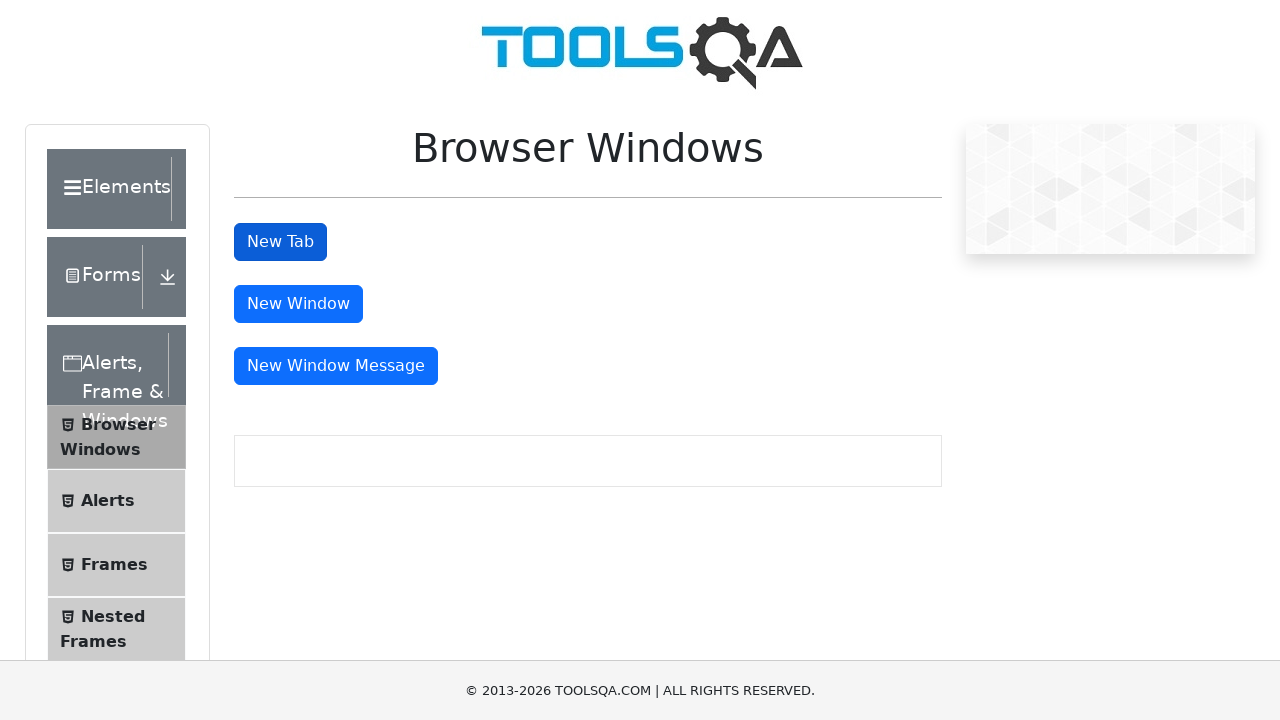